Tests the registration form on BlazeDemo by filling in name, company, email, and password fields to verify form functionality

Starting URL: https://blazedemo.com/register

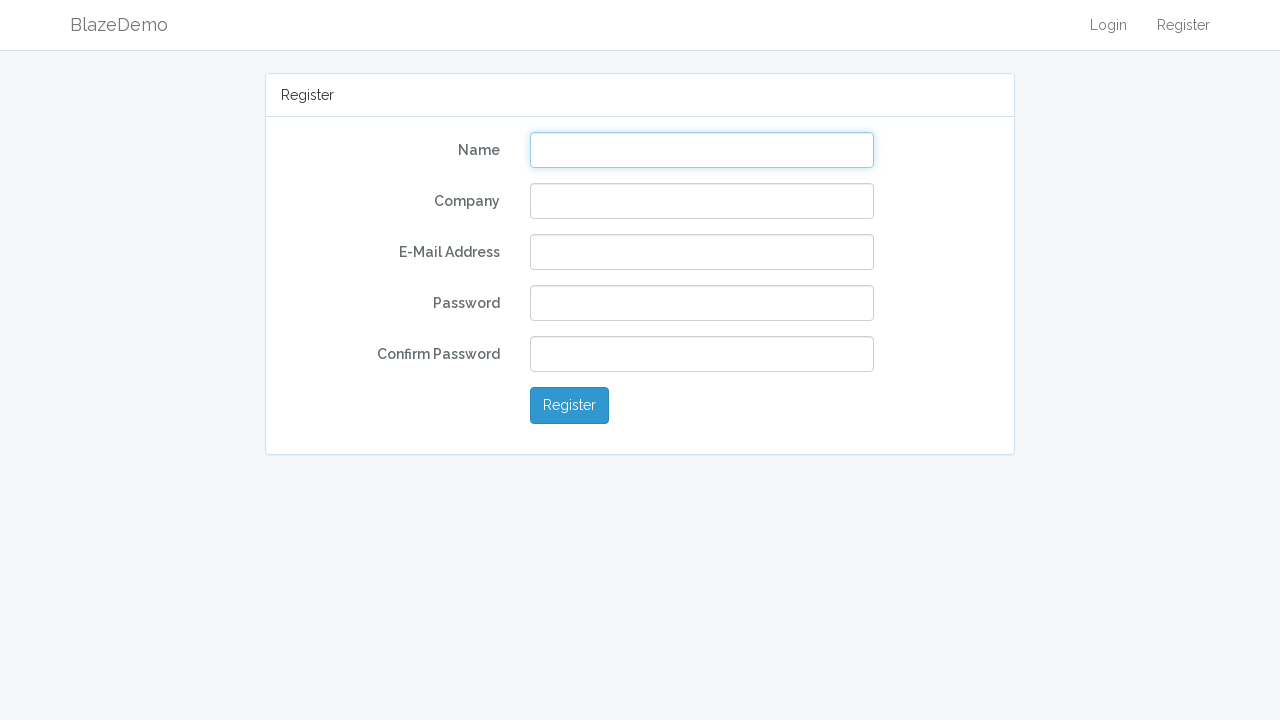

Filled name field with 'John Smith' on #name
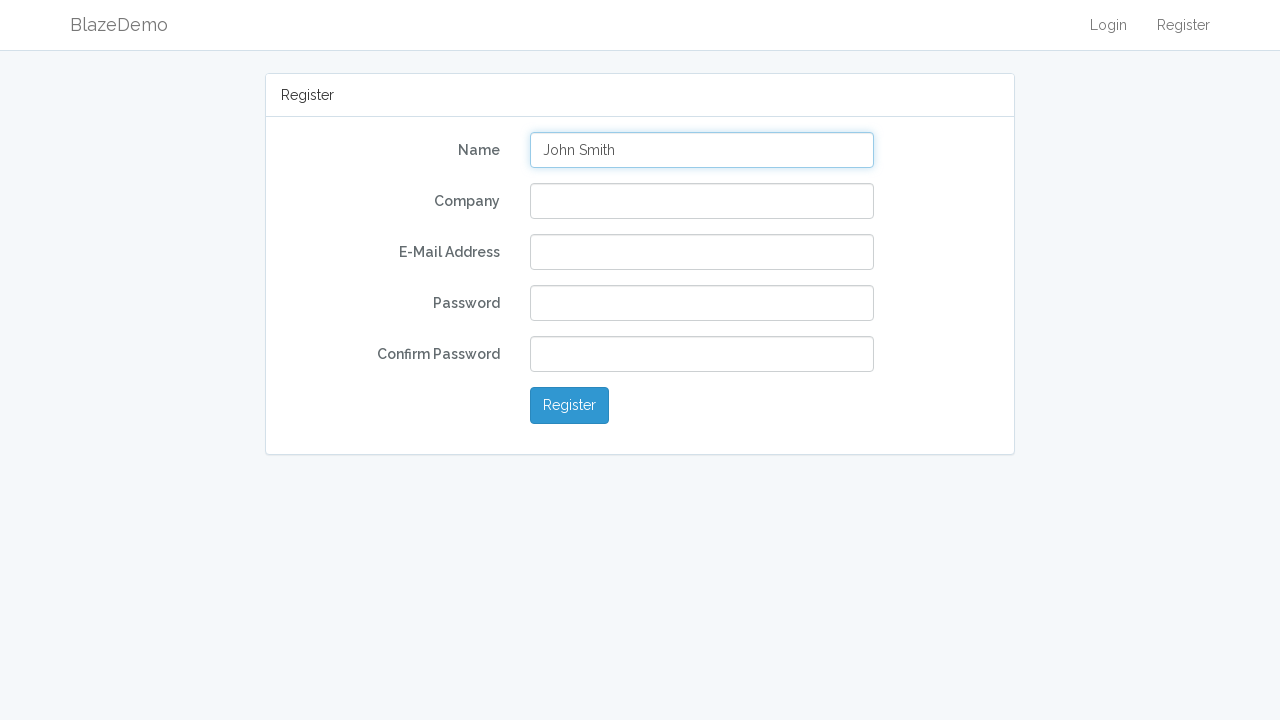

Filled company field with 'TechCorp Solutions' on #company
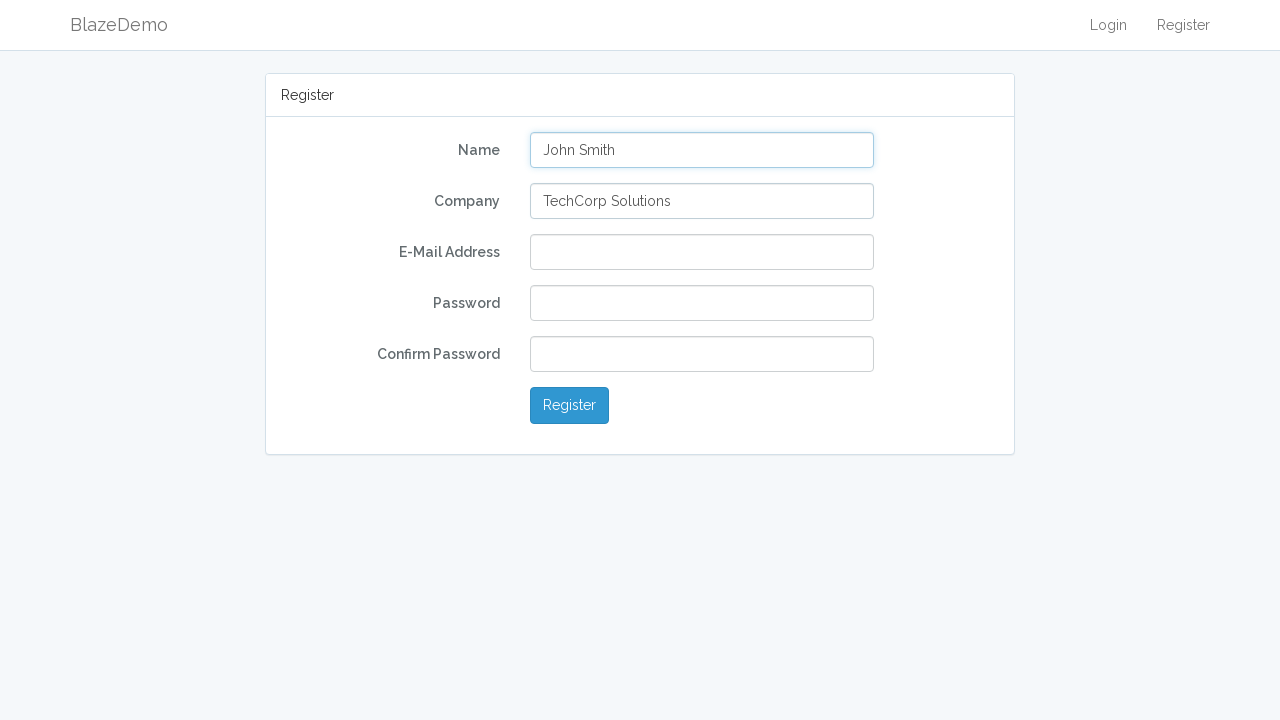

Filled email field with 'john.smith@techcorp.com' on #email
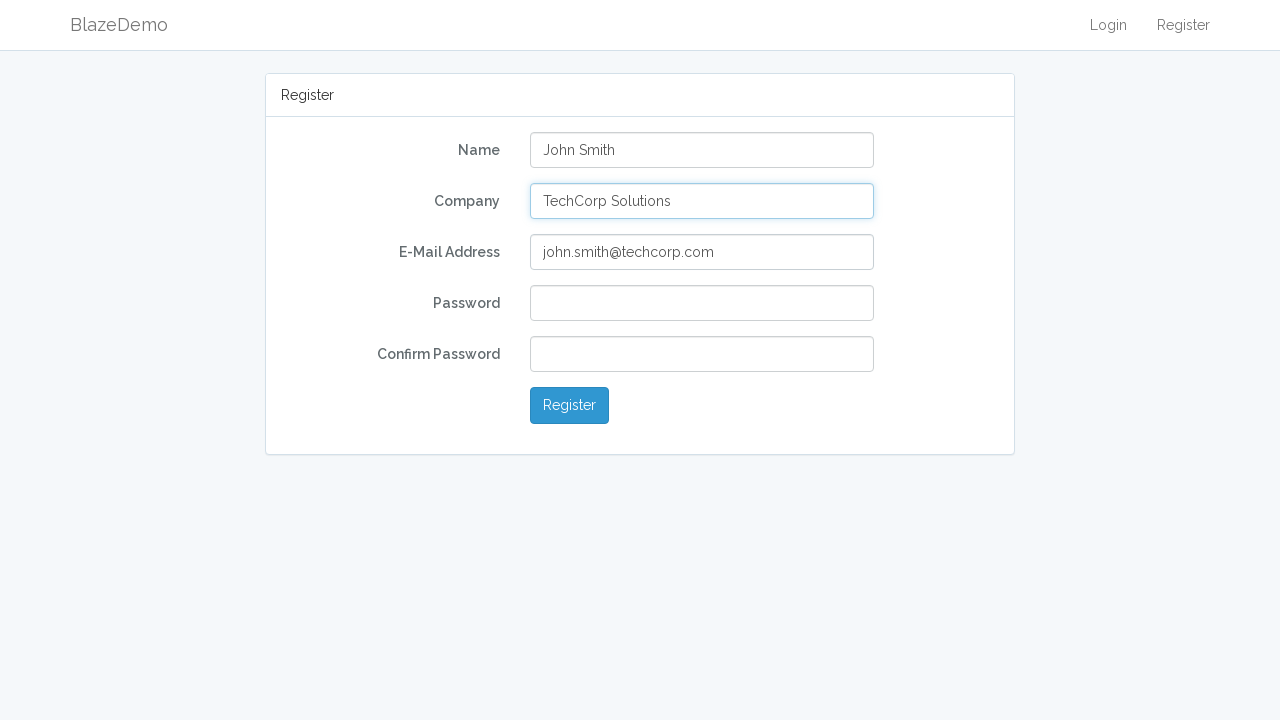

Filled password field with 'SecurePass#2024' on #password
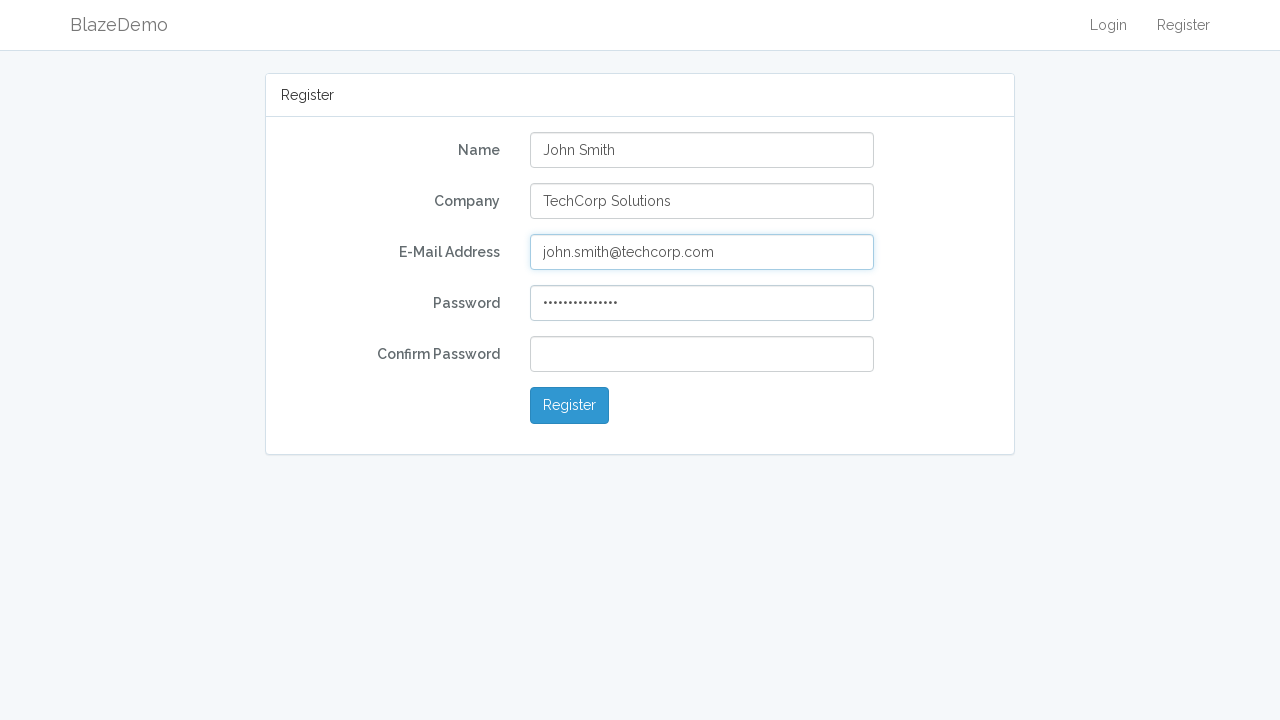

Filled password confirmation field with 'SecurePass#2024' on #password-confirm
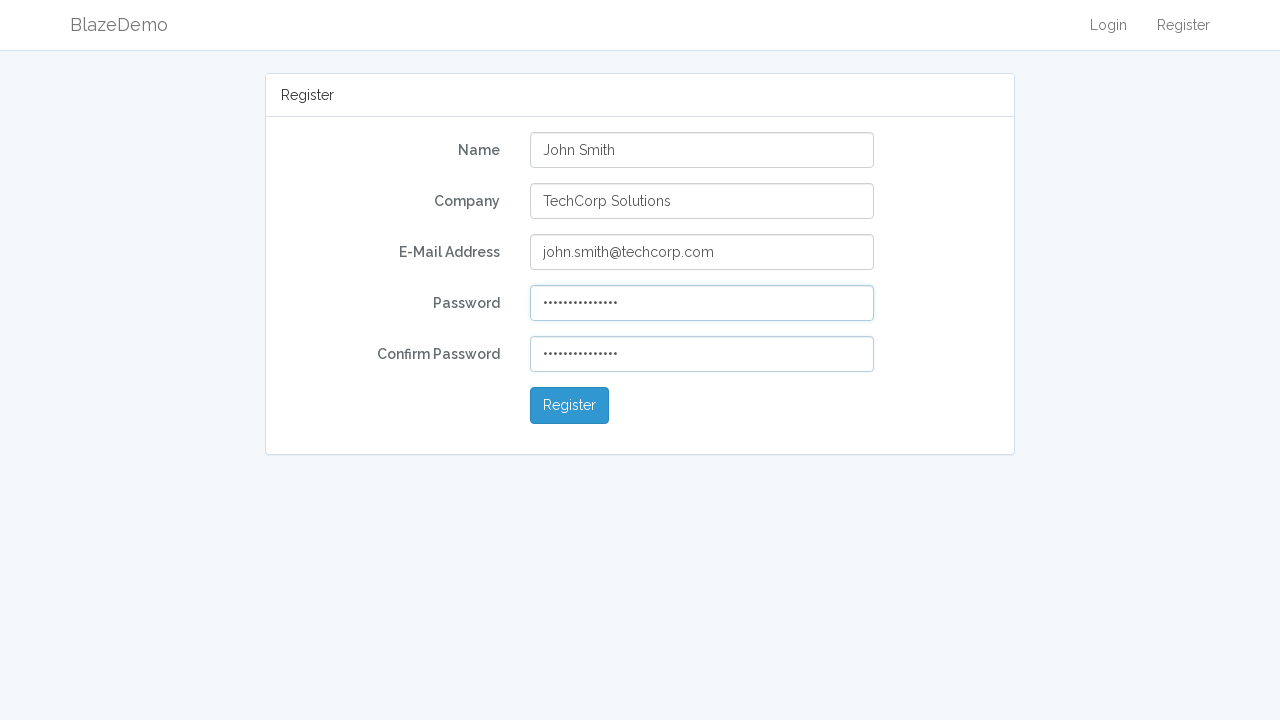

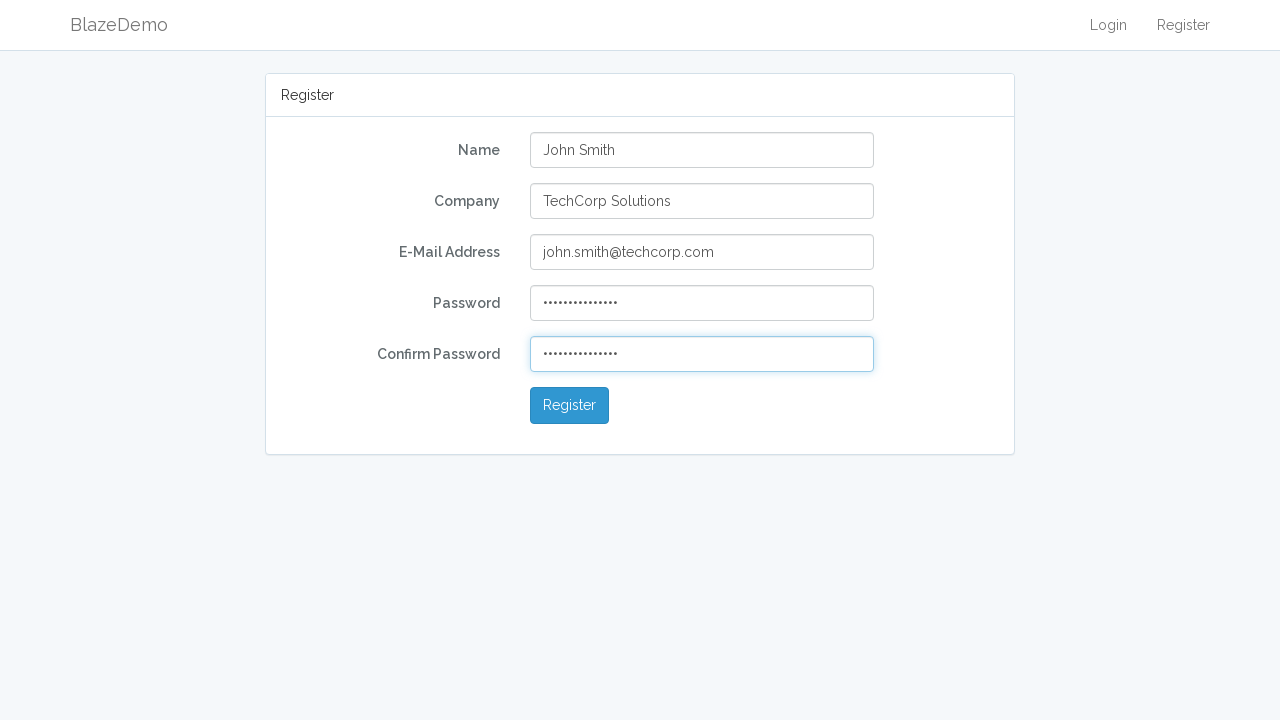